Tests working with multiple browser windows using a more robust approach by storing window references before clicking, then switching between windows to verify their titles.

Starting URL: https://the-internet.herokuapp.com/windows

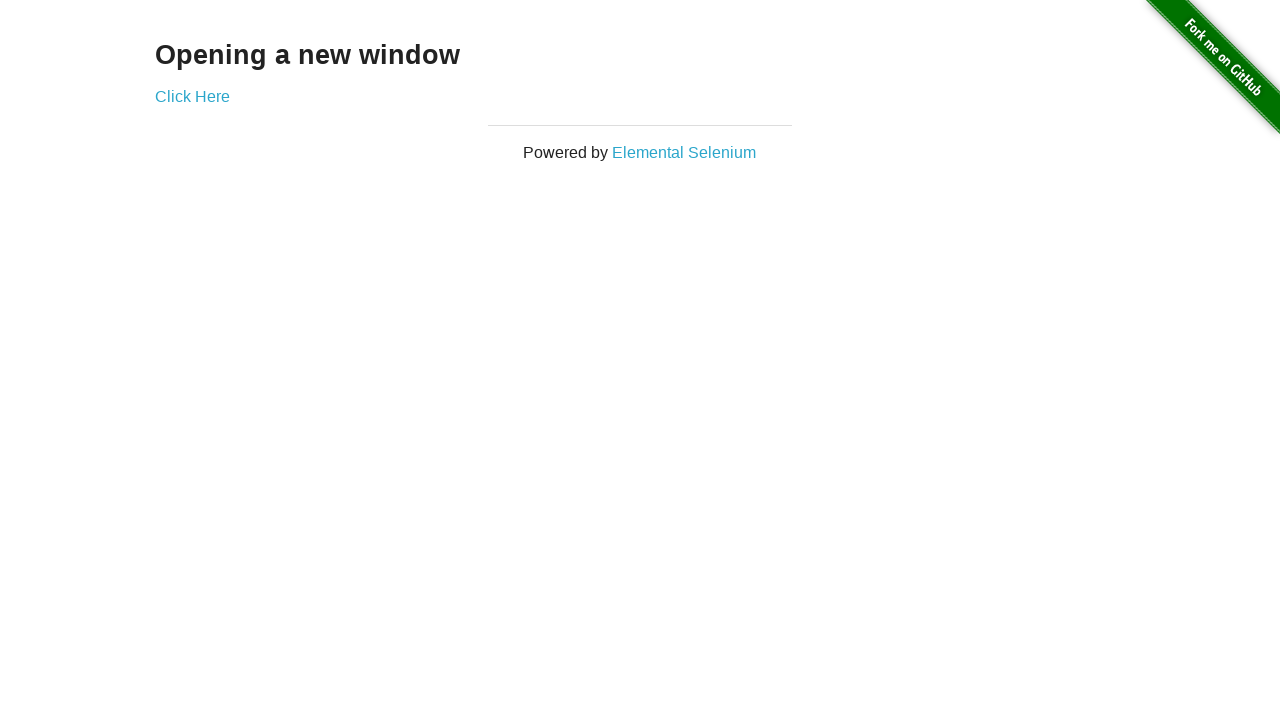

Clicked link to open new window at (192, 96) on .example a
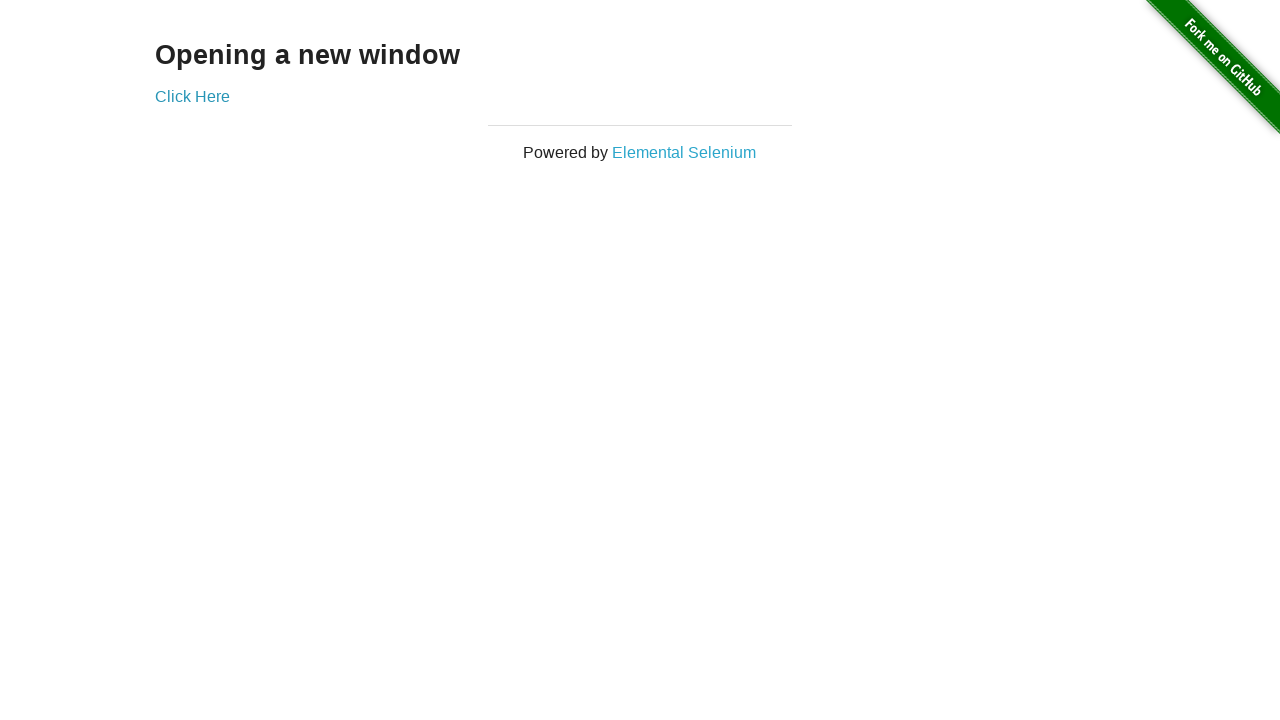

New window reference stored
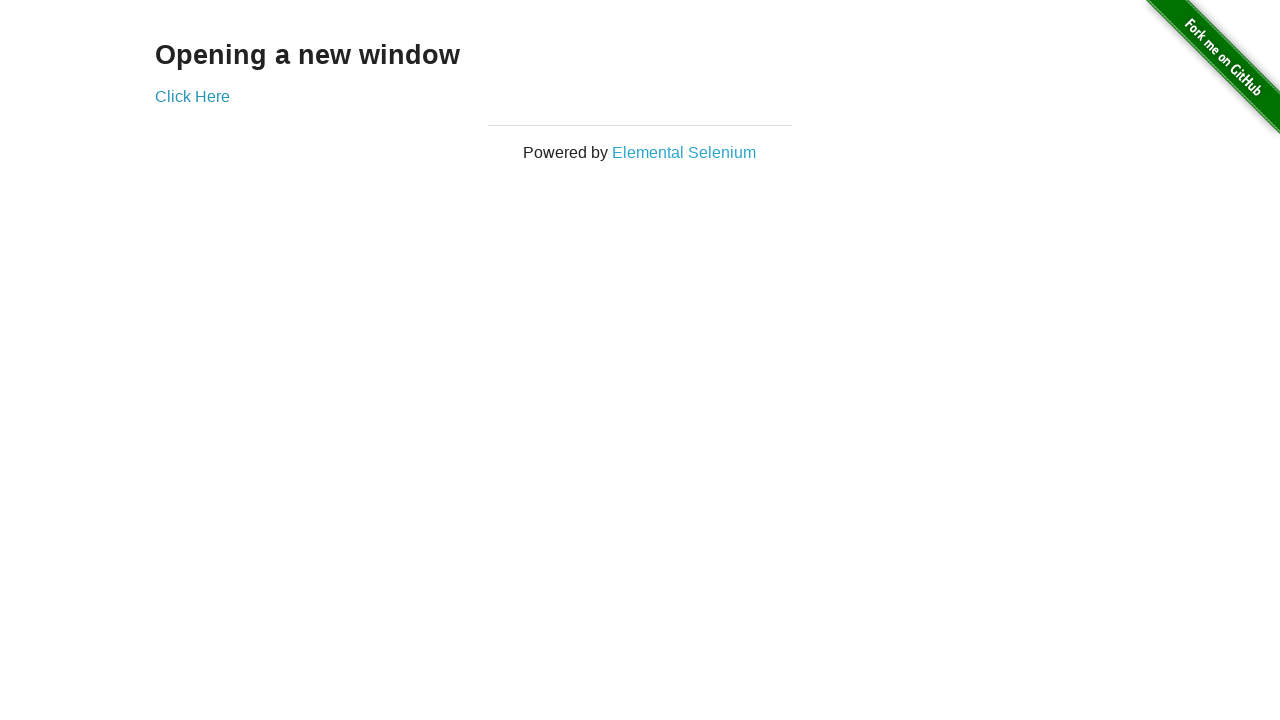

New page finished loading
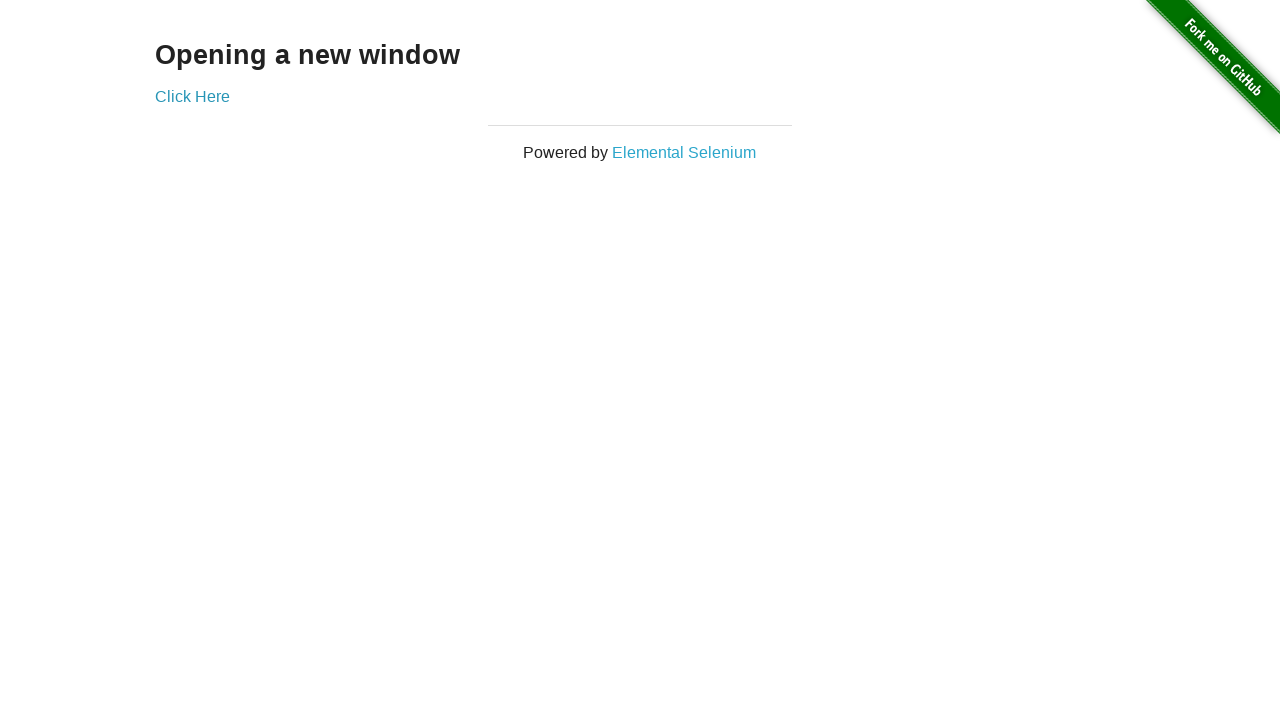

Switched focus to original page
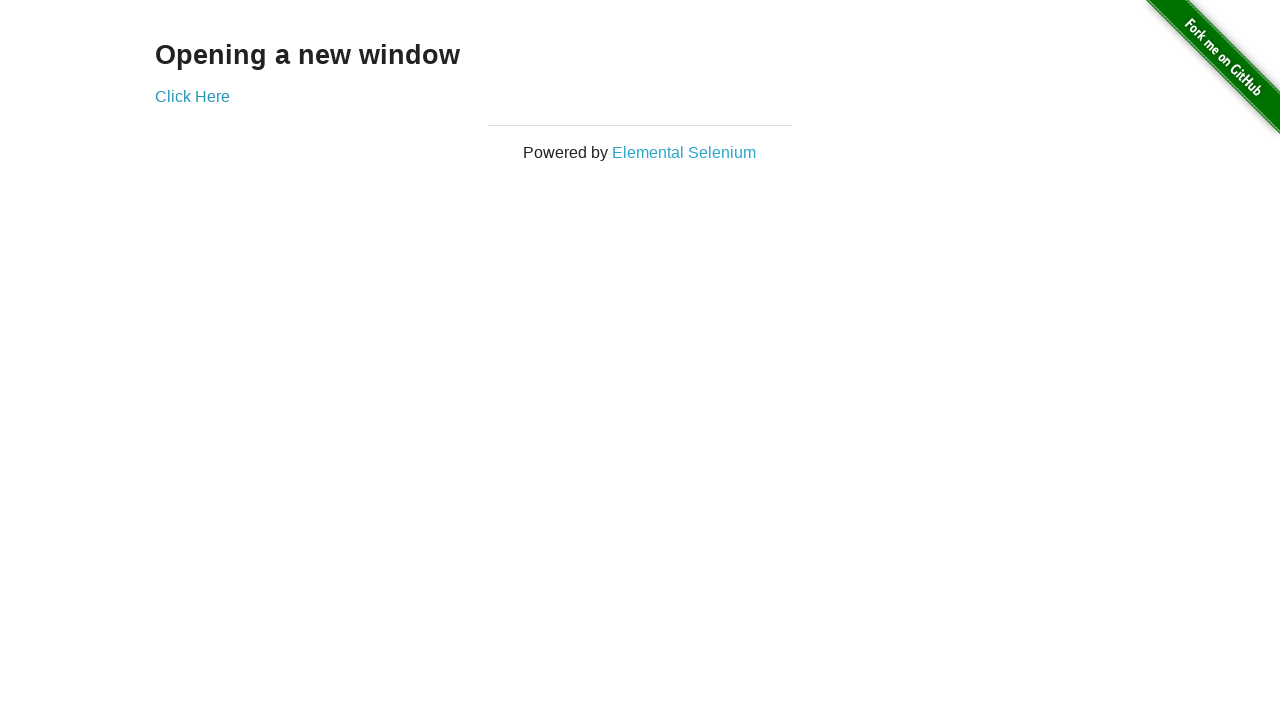

Verified original page title is 'The Internet'
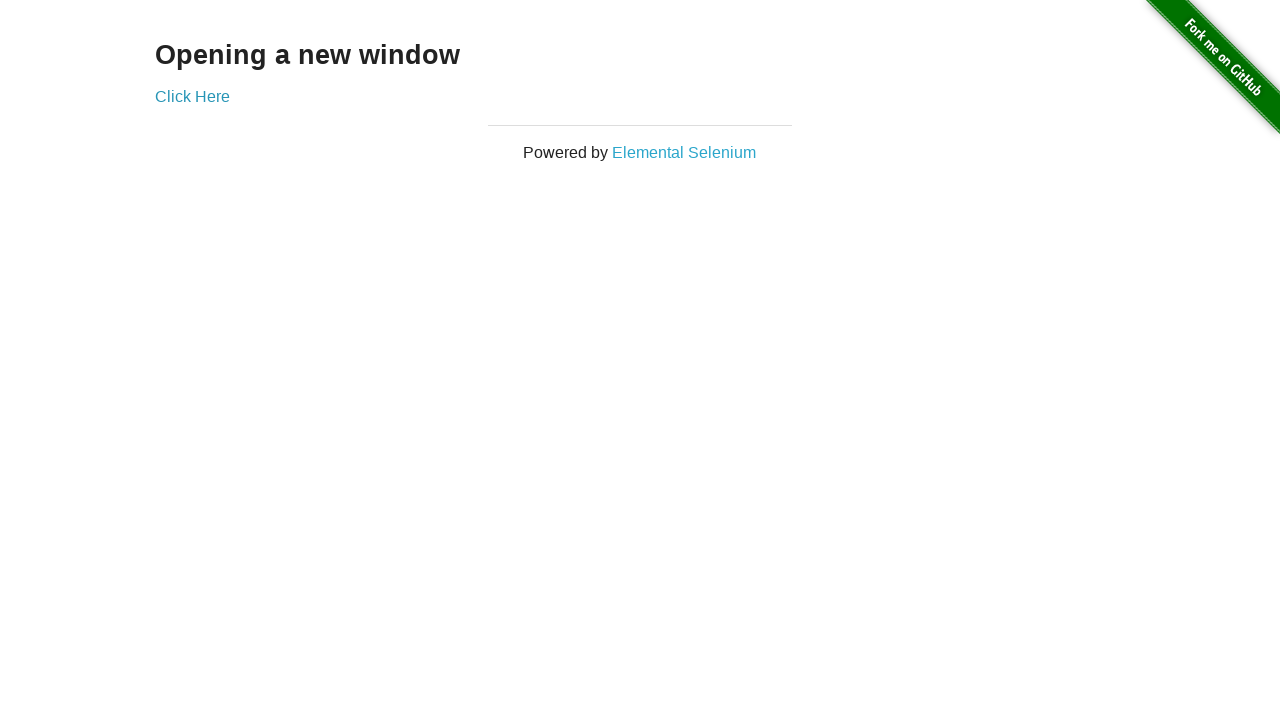

Switched focus to new window
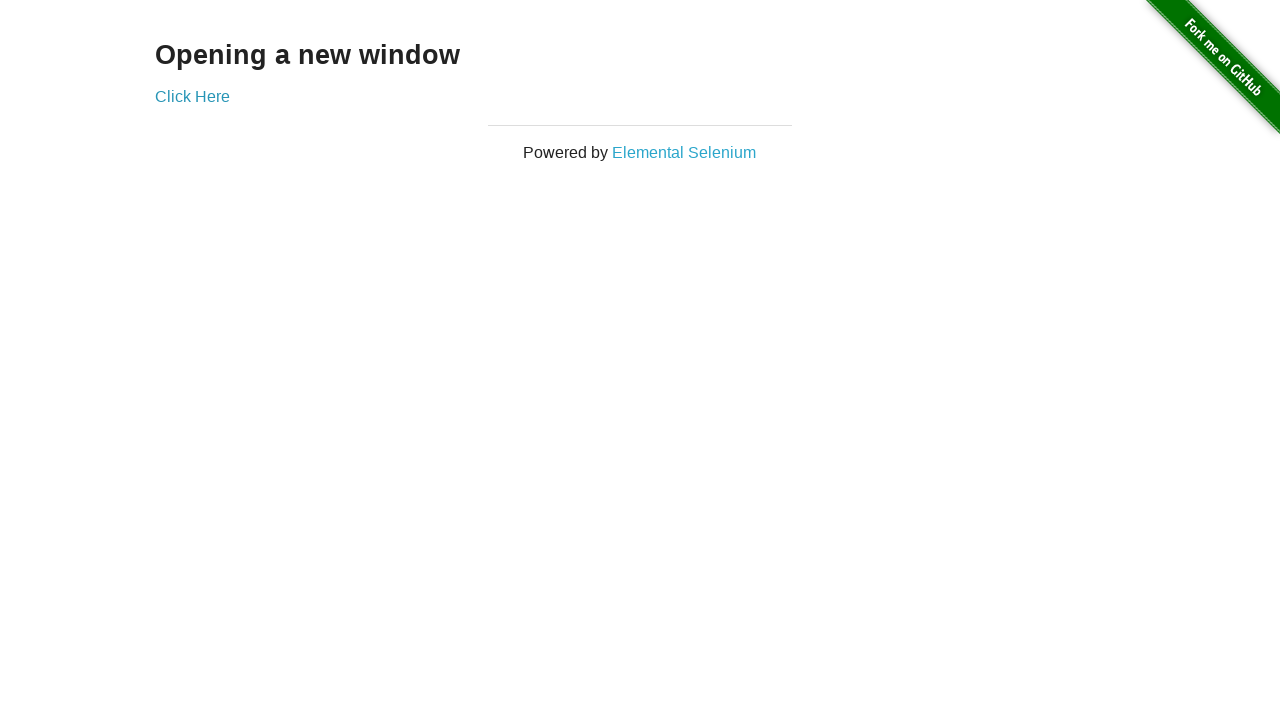

Waited for new page title to load
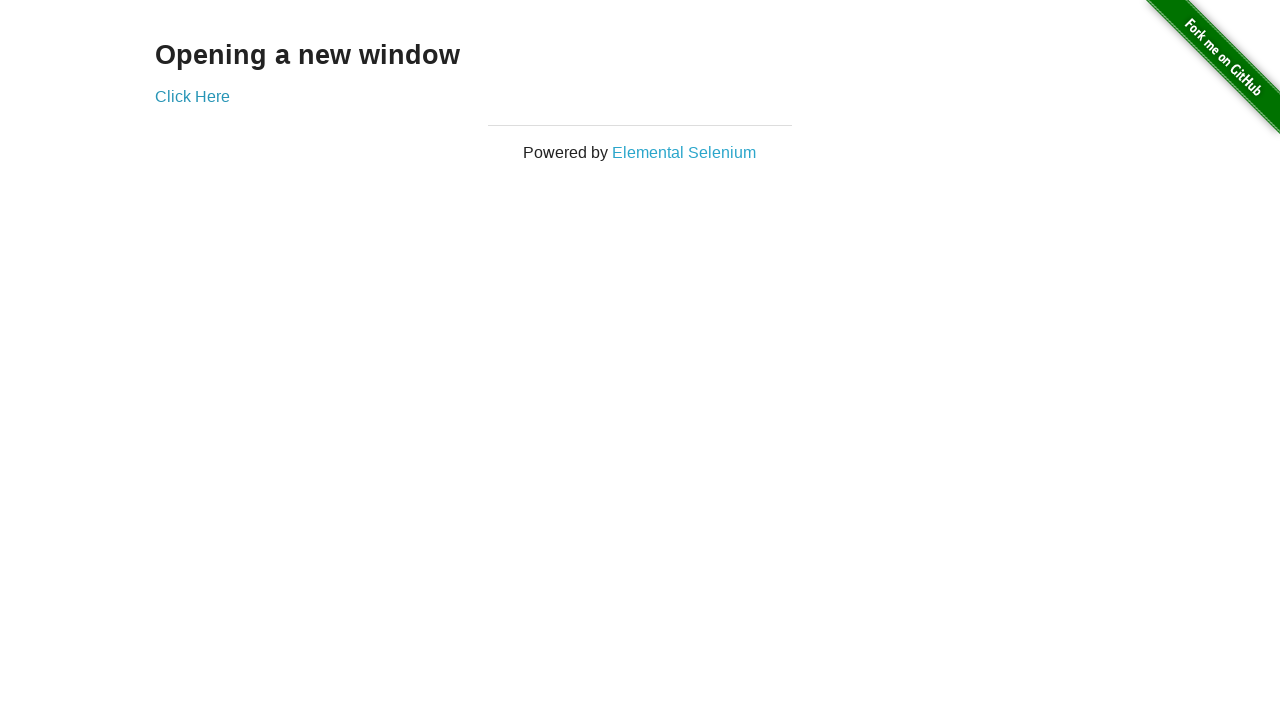

Verified new page title is 'New Window'
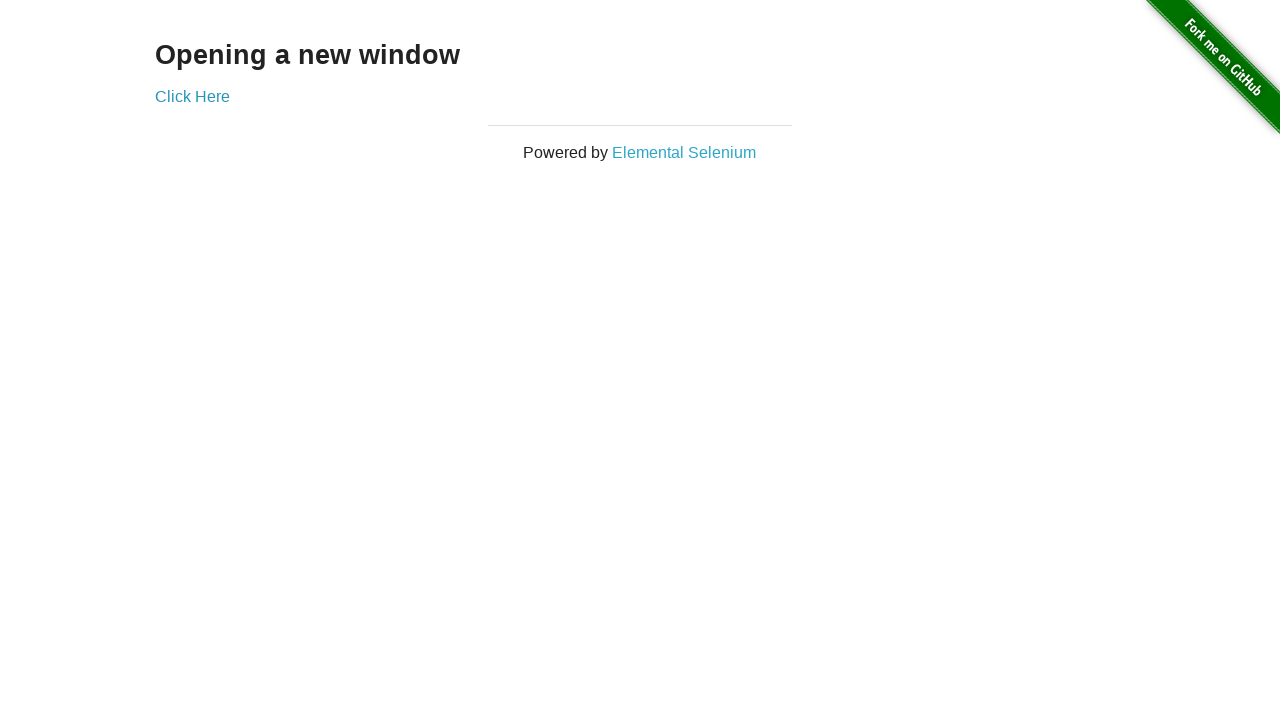

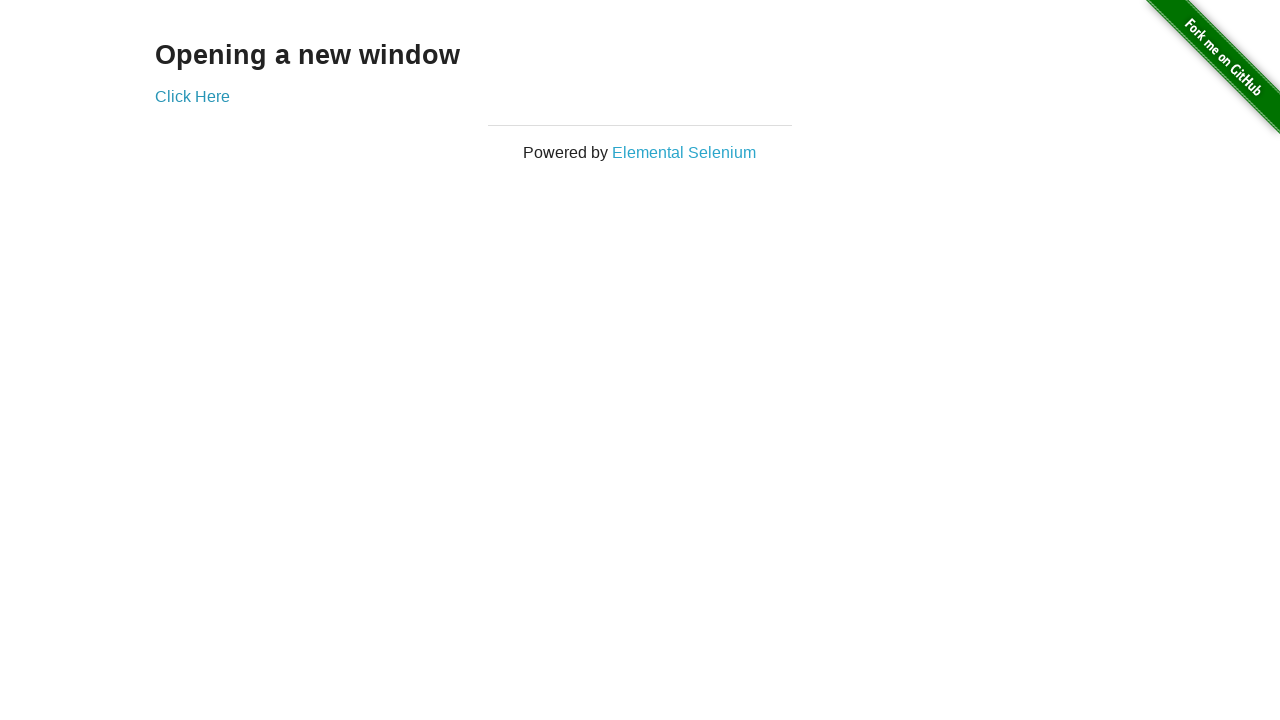